Tests navigation menu functionality by hovering over a parent menu item and clicking a submenu item

Starting URL: https://naveenautomationlabs.com/opencart/index.php?route=common/home

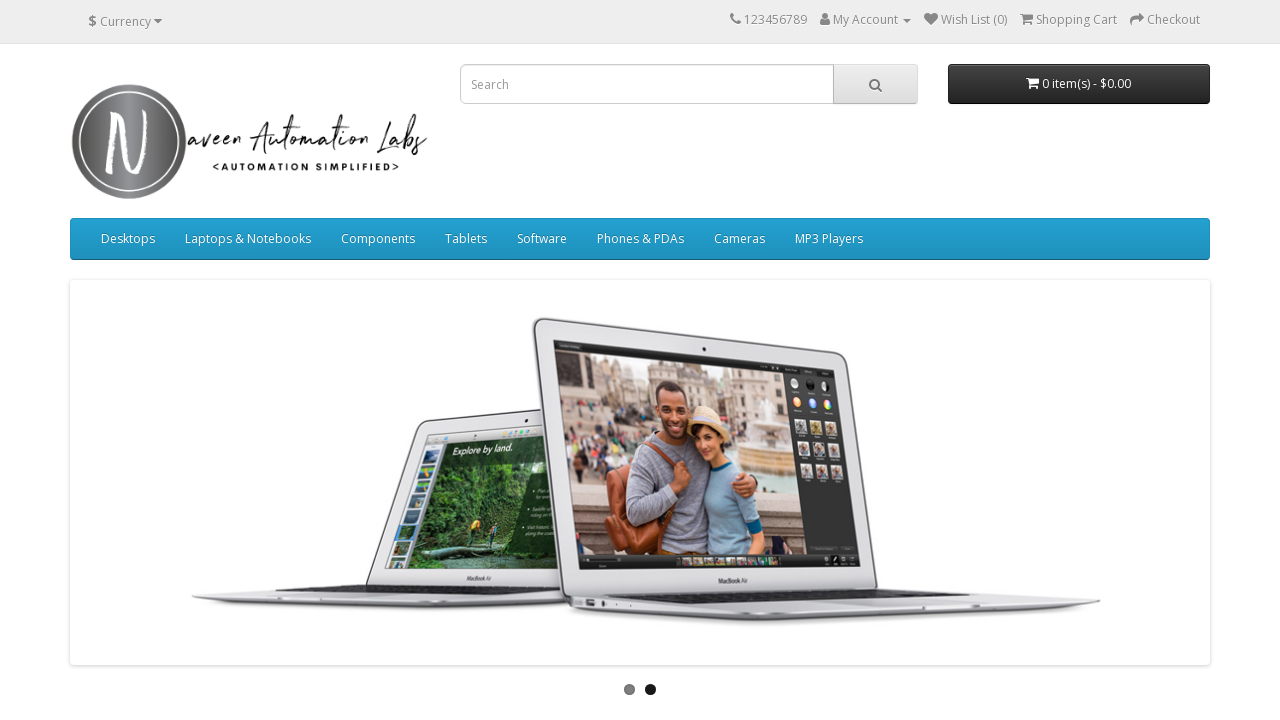

Hovered over Desktops menu item at (128, 239) on xpath=//a[text()='Desktops']
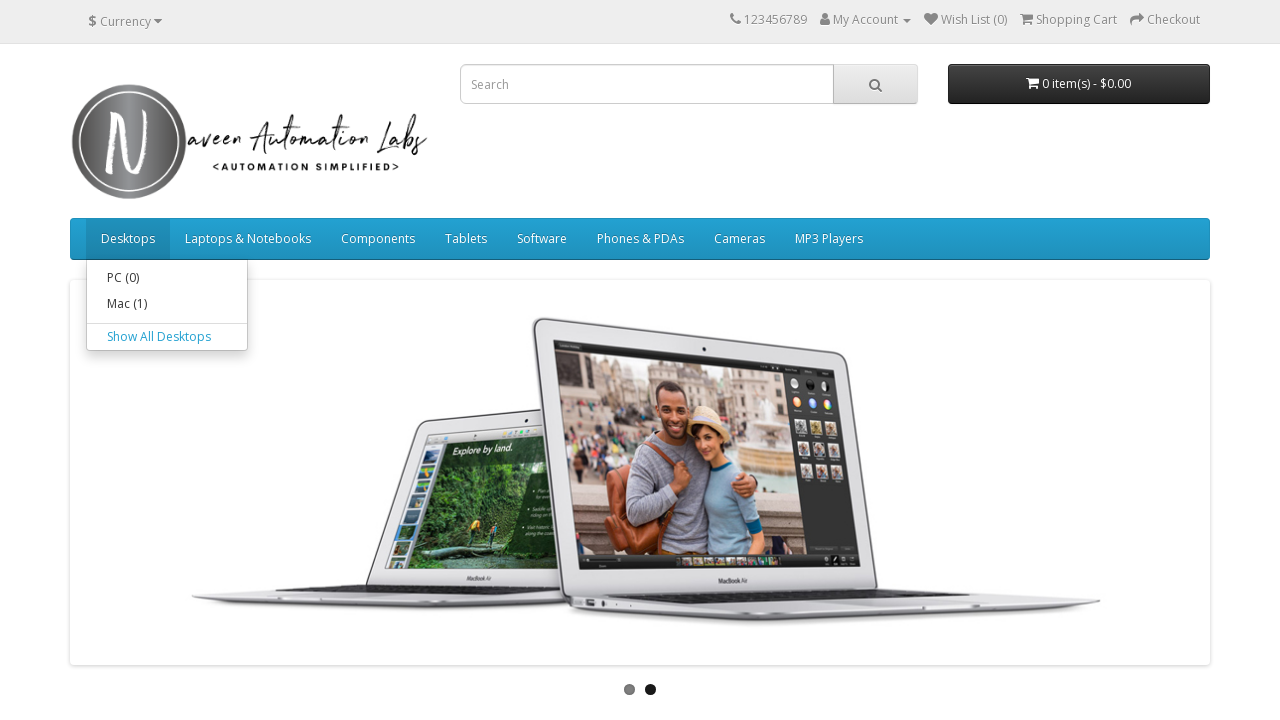

Clicked on Mac submenu item at (167, 304) on xpath=//a[text()='Mac (1)']
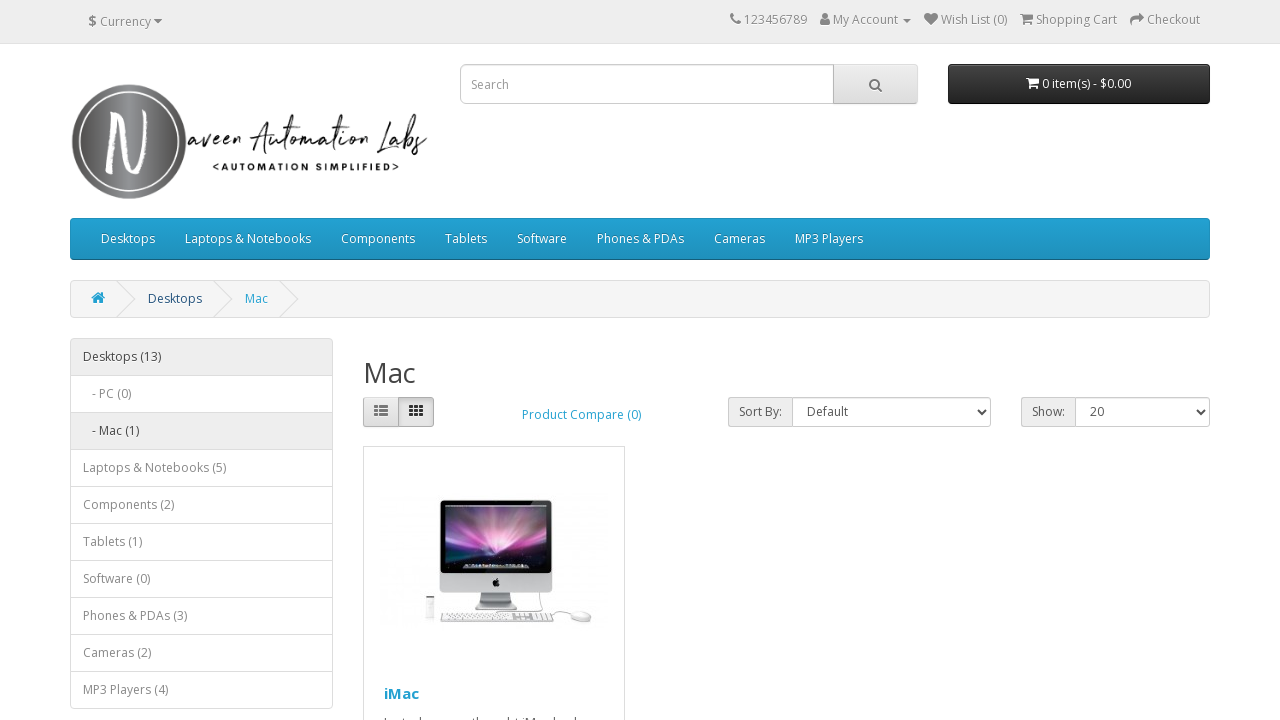

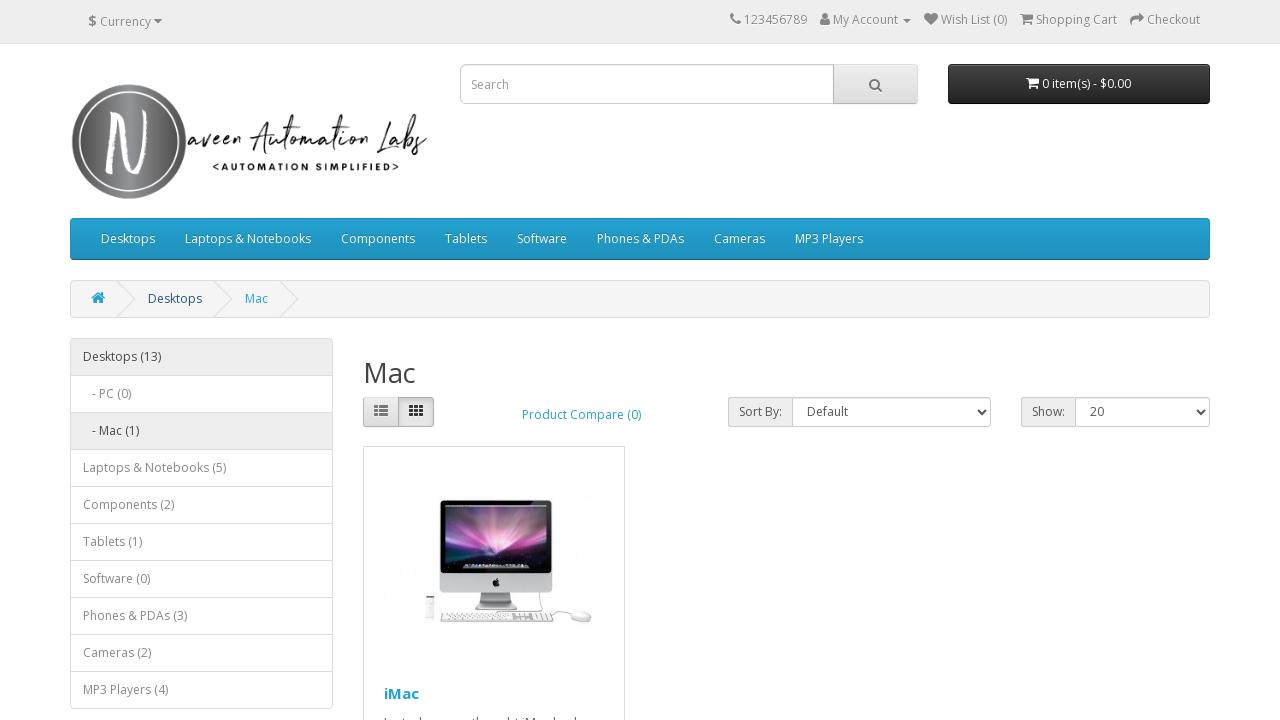